Navigates to the sign-in page and verifies the password field is present

Starting URL: https://cannatrader-frontend.vercel.app/home

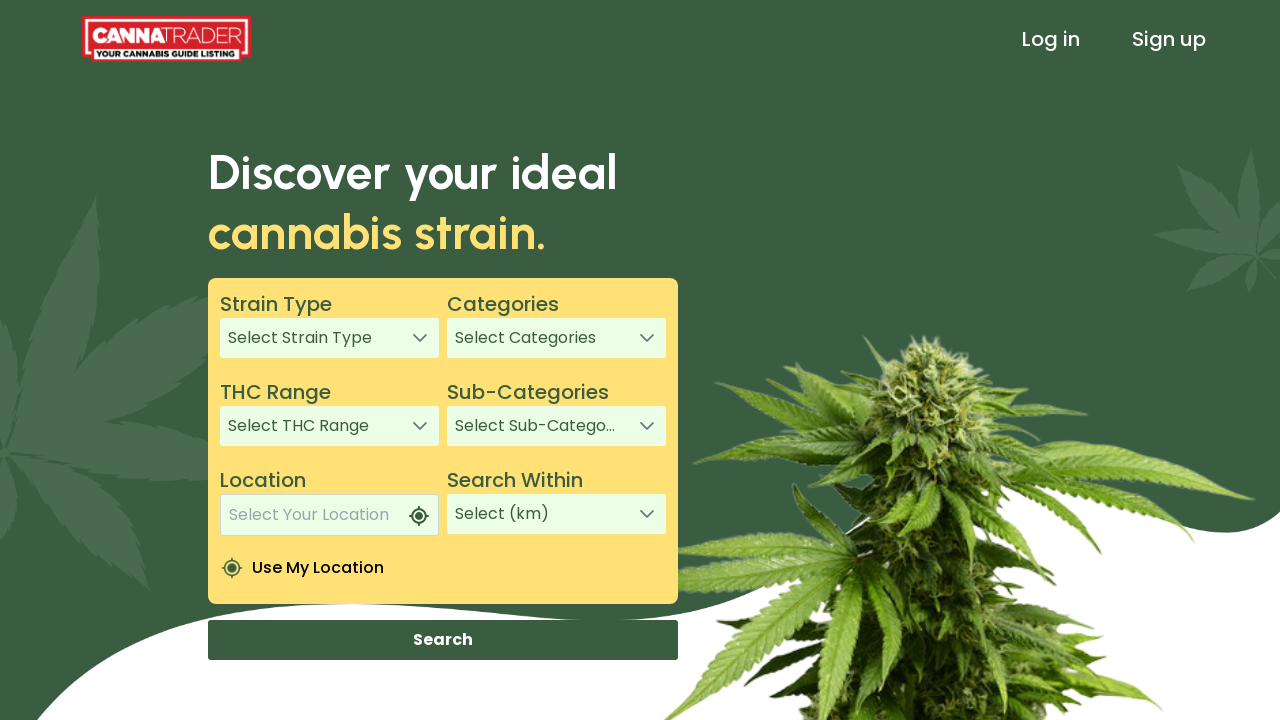

Clicked sign-in link in header to navigate to sign-in page at (1051, 39) on xpath=/html/body/app-root/app-header/div[1]/header/div[3]/a[1]
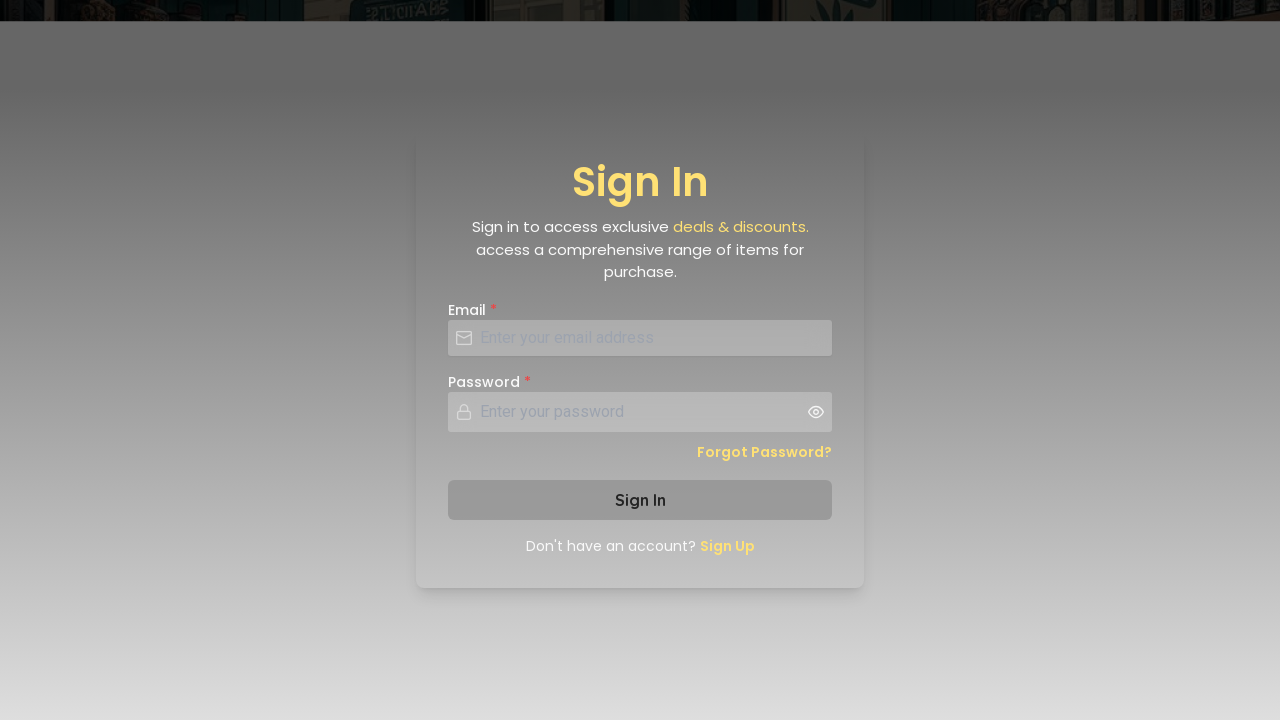

Password field selector appeared on the page
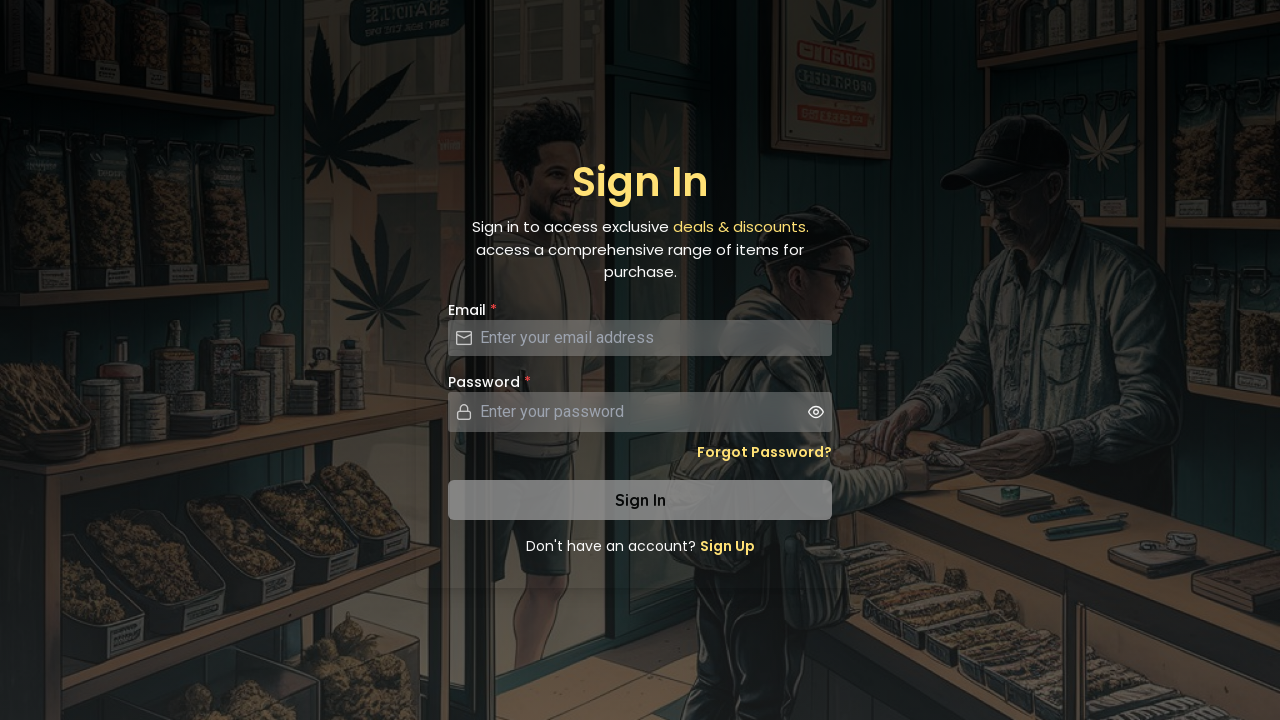

Verified password field is visible
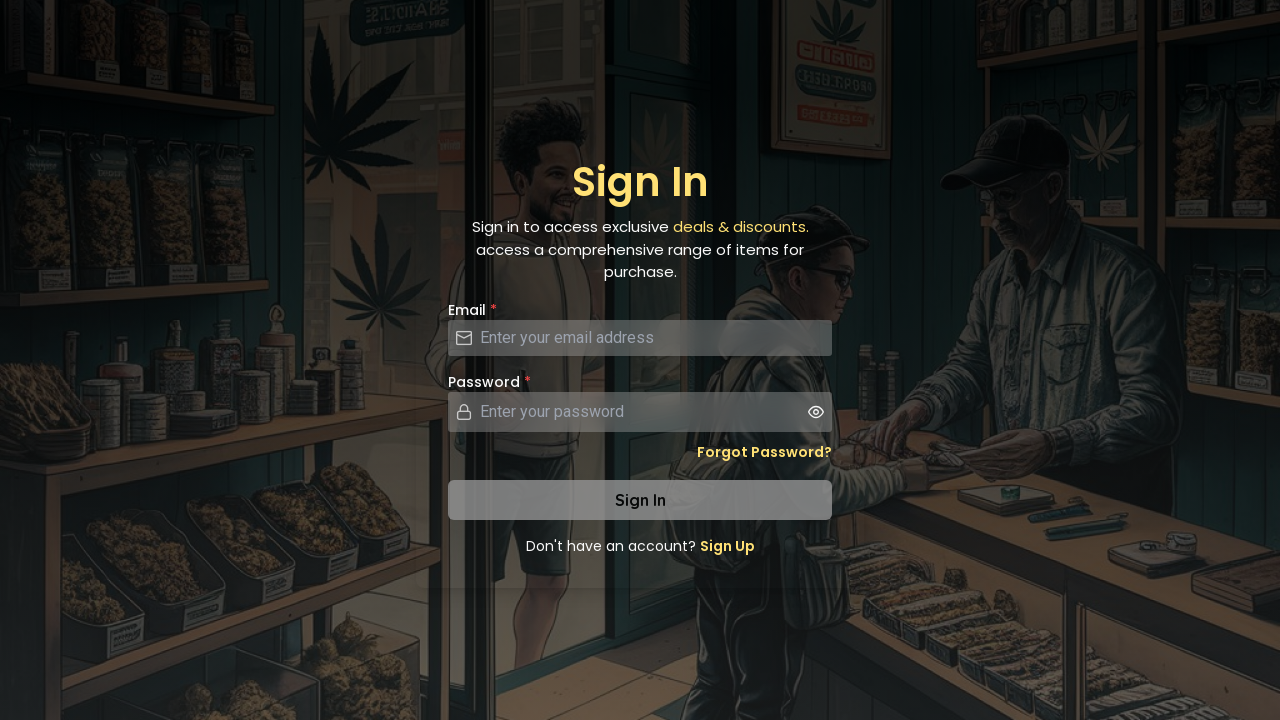

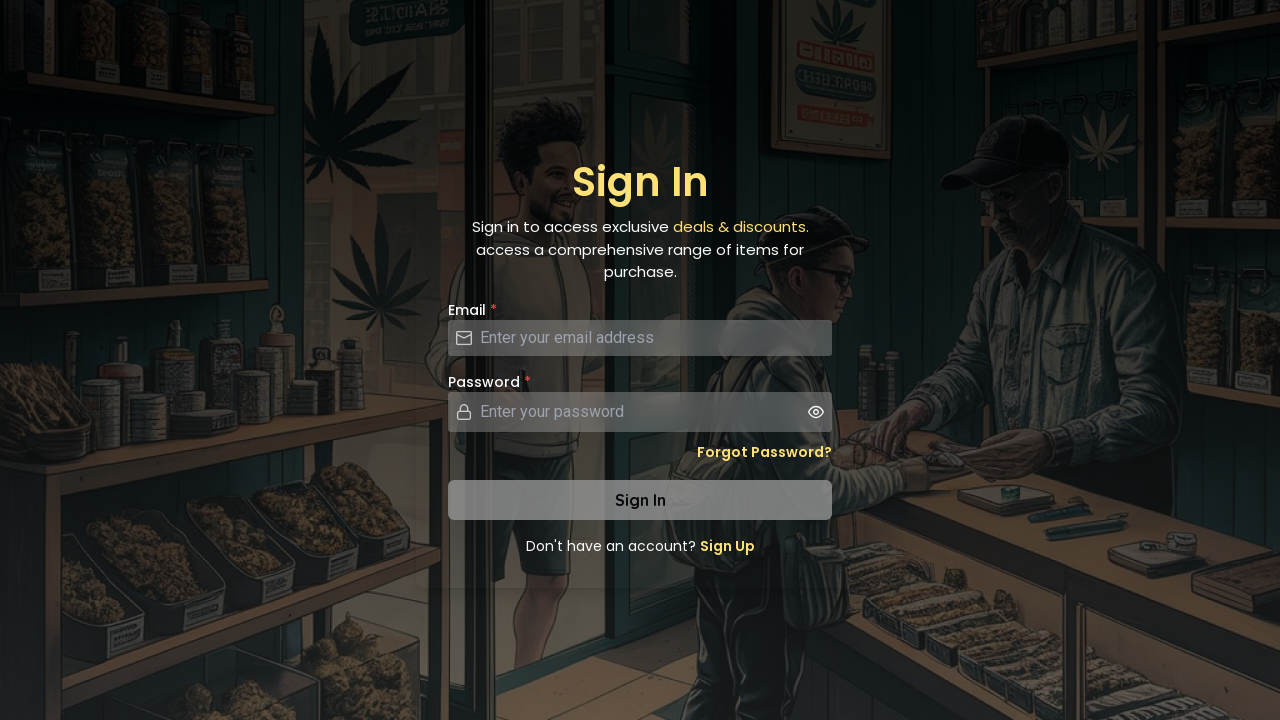